Loads the 404 page and verifies it renders successfully

Starting URL: http://leandropata.pt/404

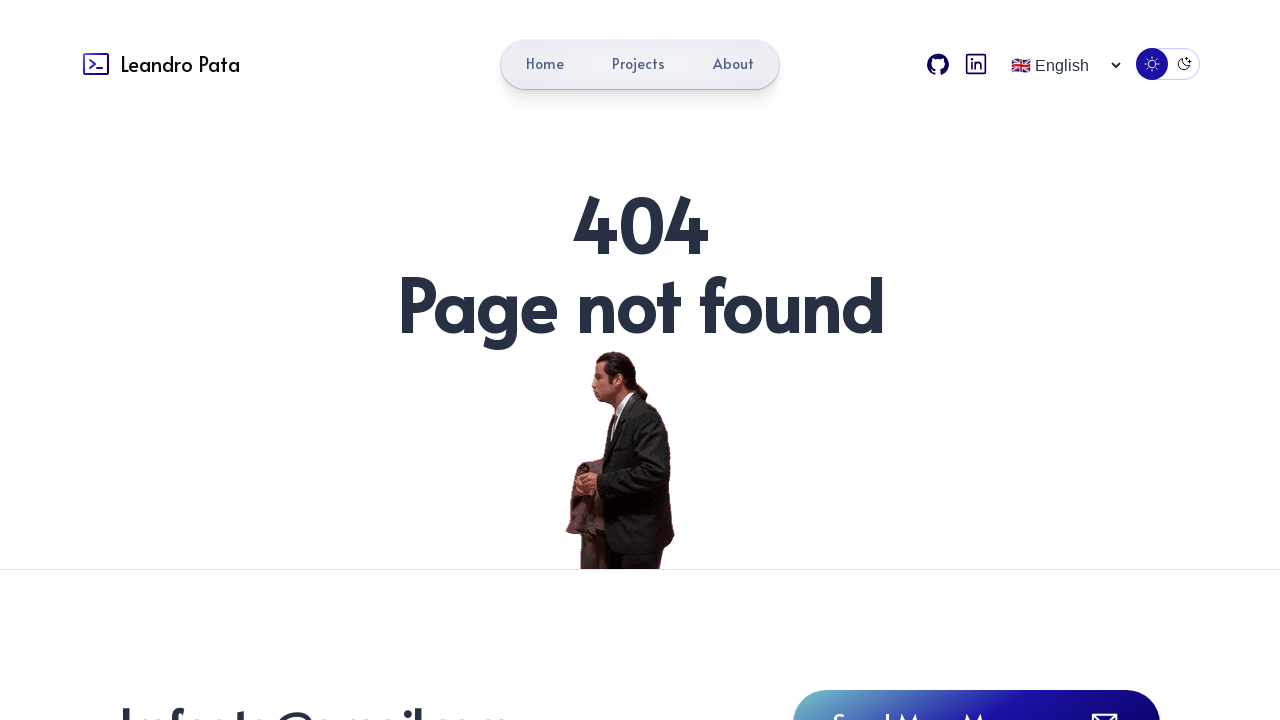

Waited for DOM content to load on 404 page
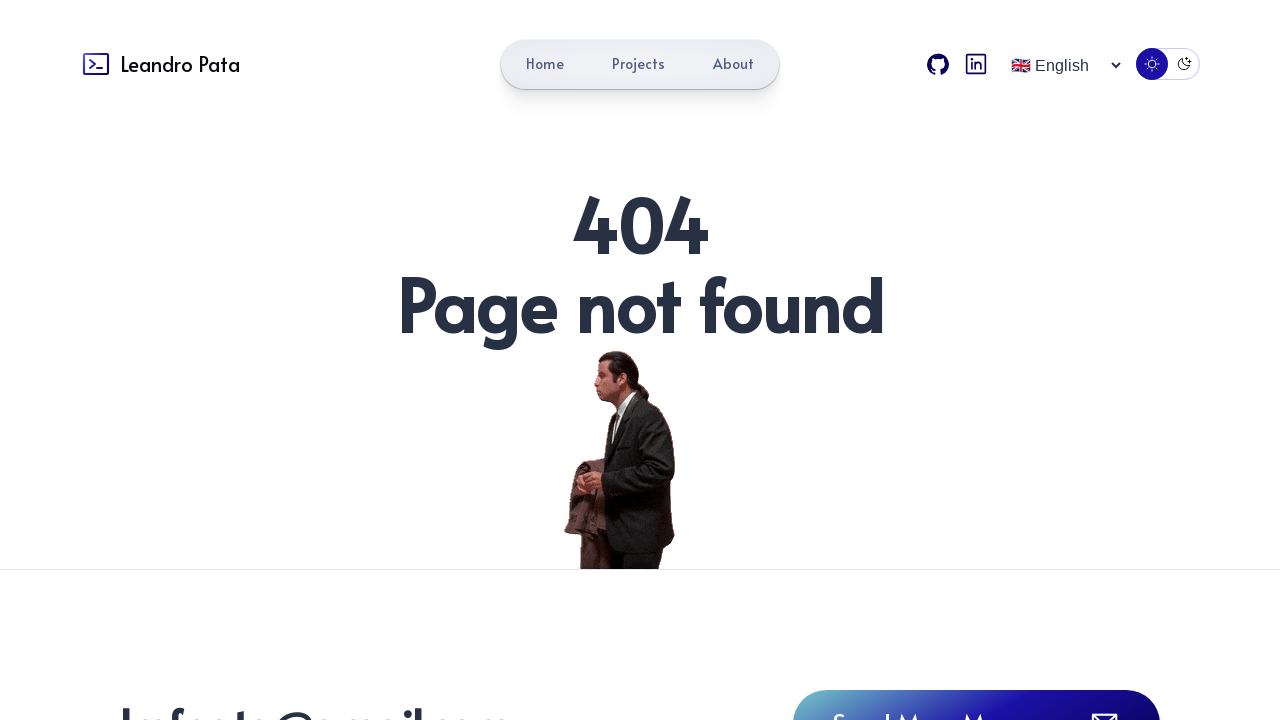

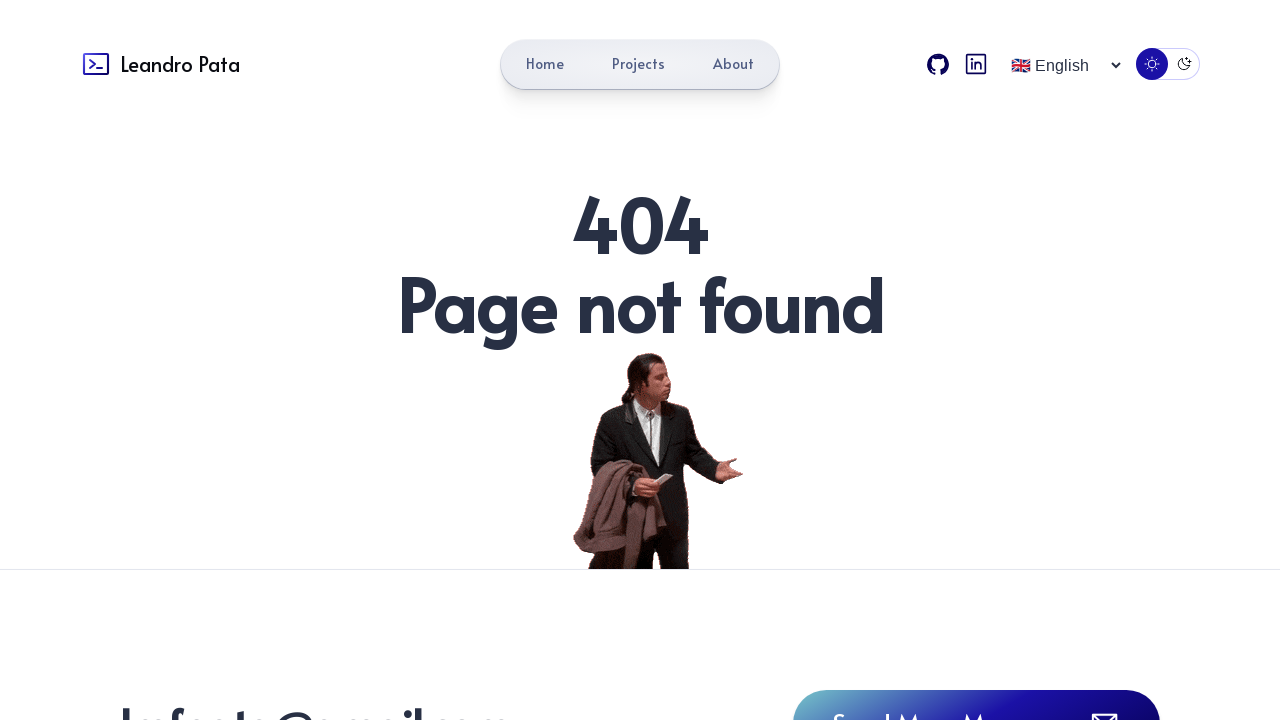